Tests table pagination functionality by sorting a column, searching for a specific item across multiple pages, and retrieving its price

Starting URL: https://rahulshettyacademy.com/seleniumPractise/#/offers

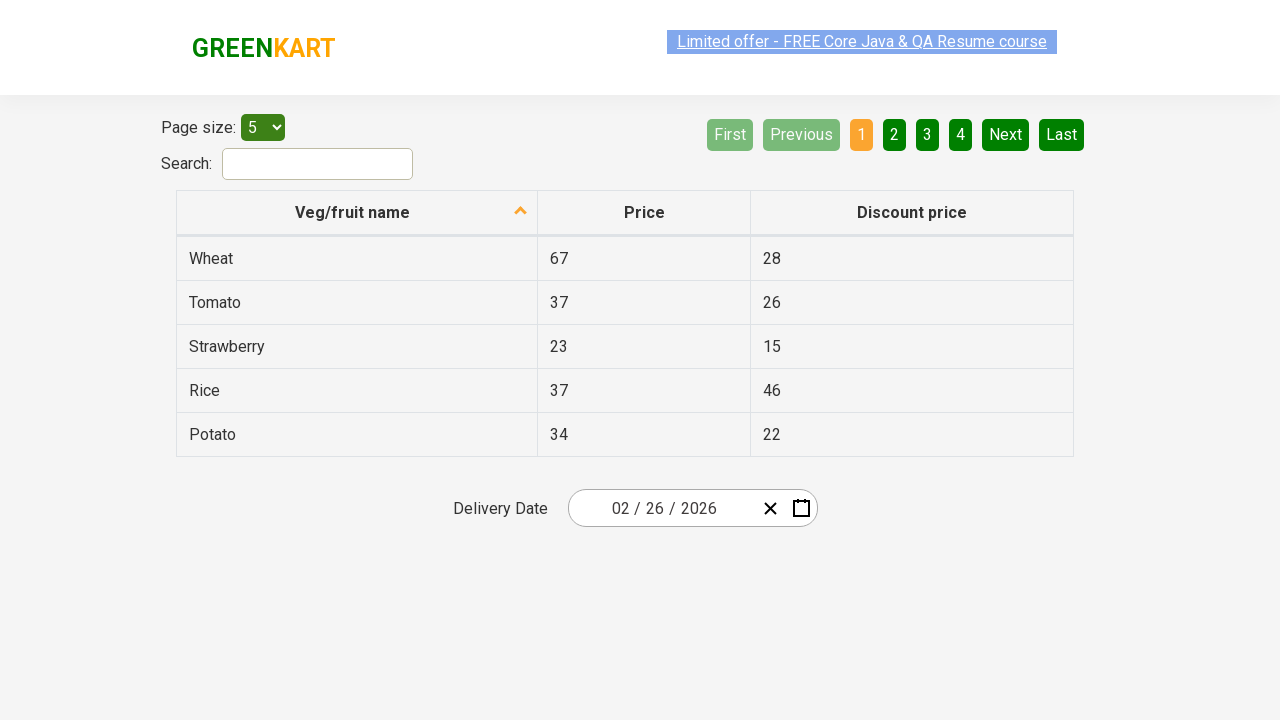

Clicked on Veg/fruit name column header to sort at (353, 212) on xpath=//span[text()='Veg/fruit name']
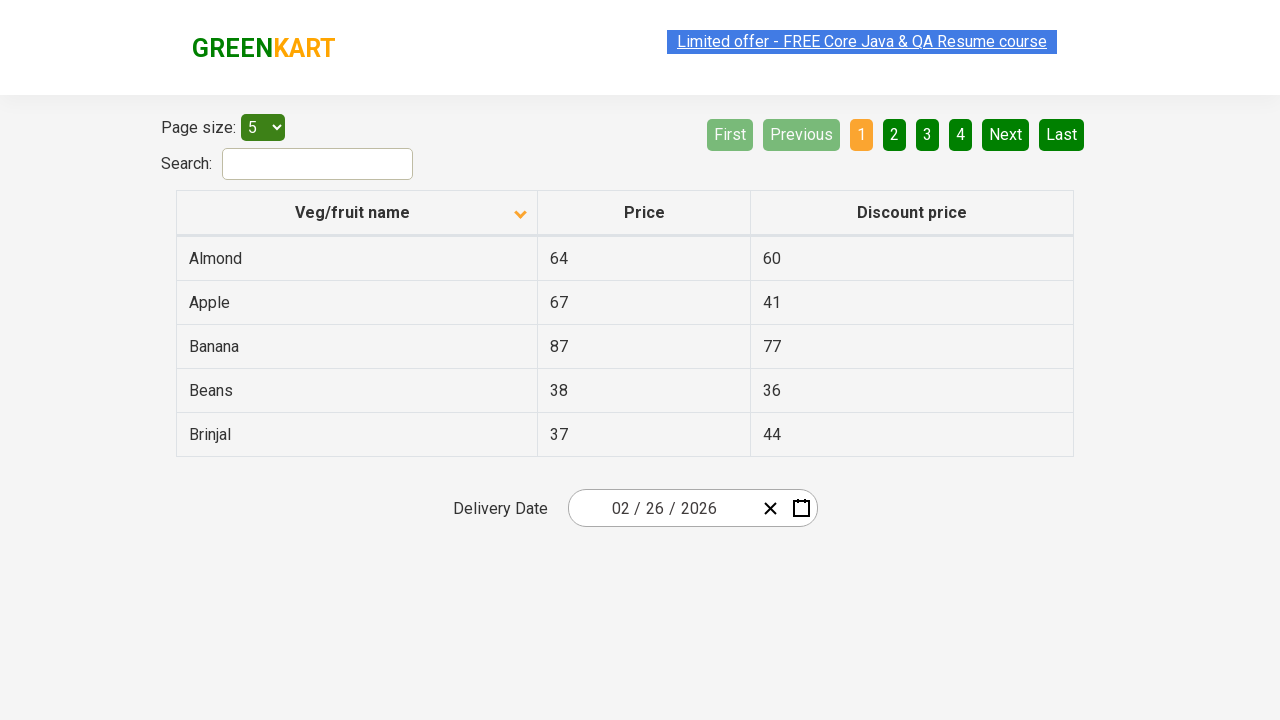

Retrieved all items in current page
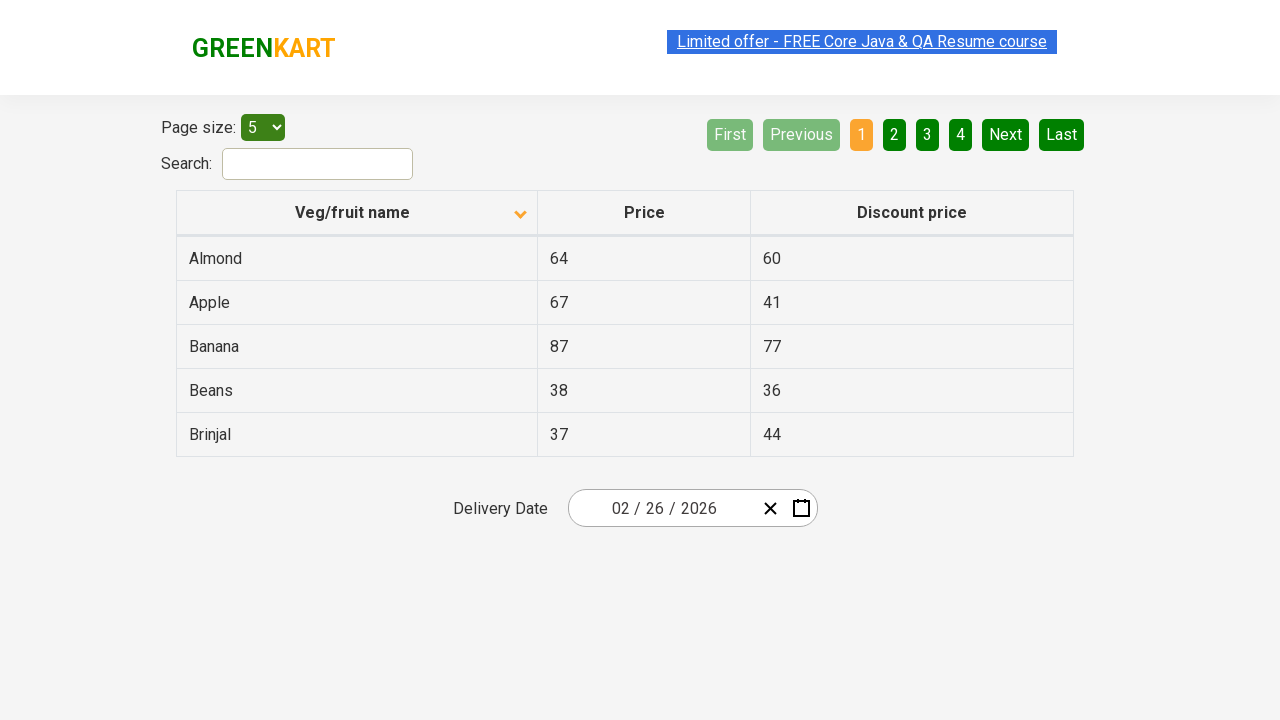

Clicked Next button to move to next page at (1006, 134) on xpath=//a[@aria-label='Next']
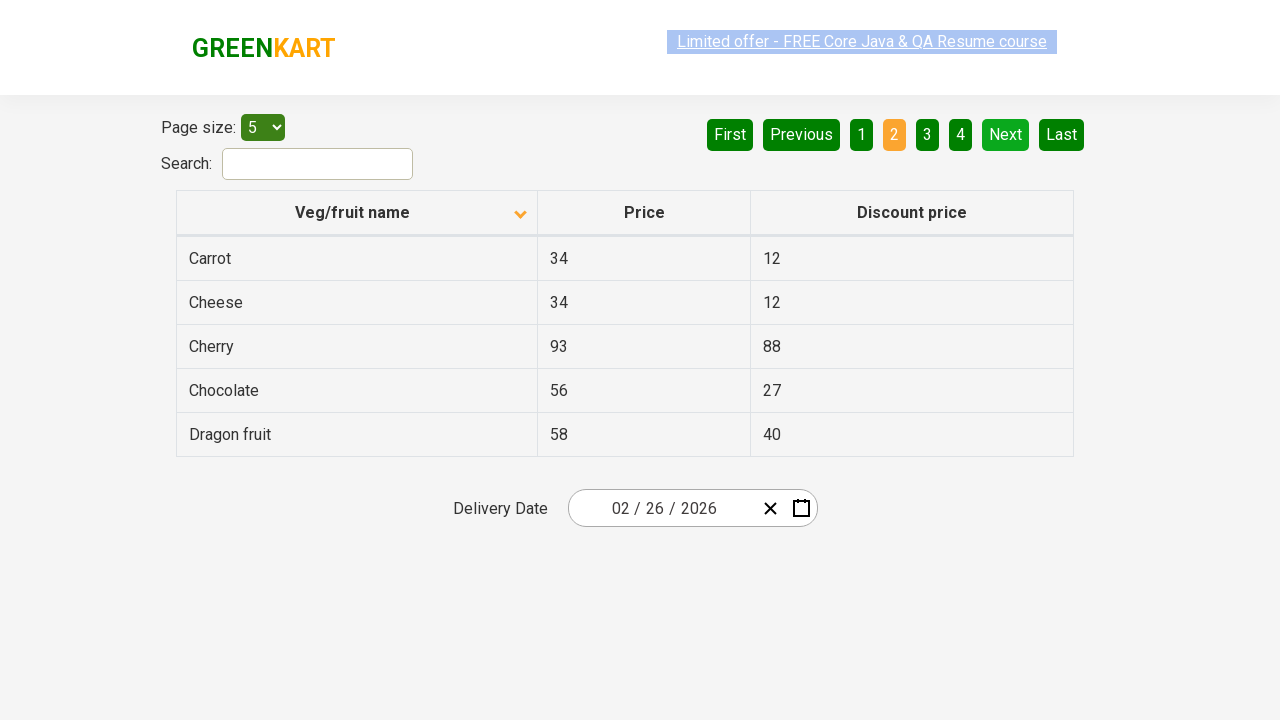

Waited for page to load
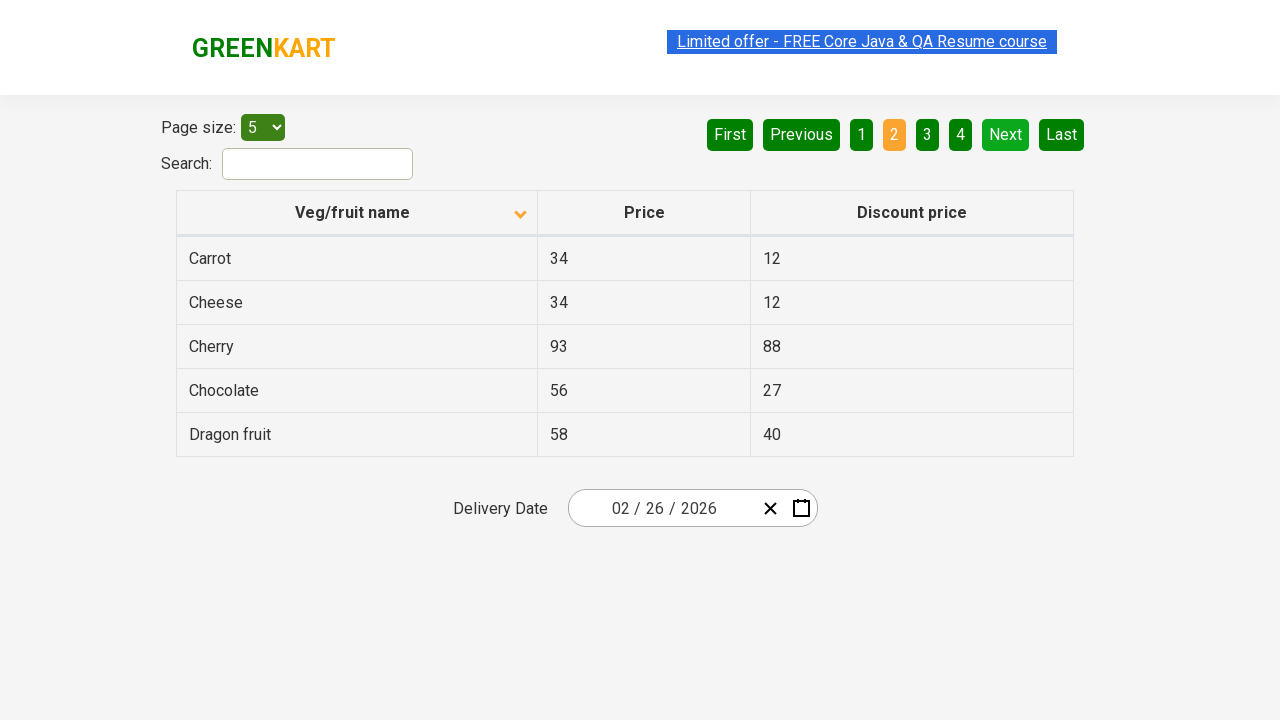

Retrieved all items in current page
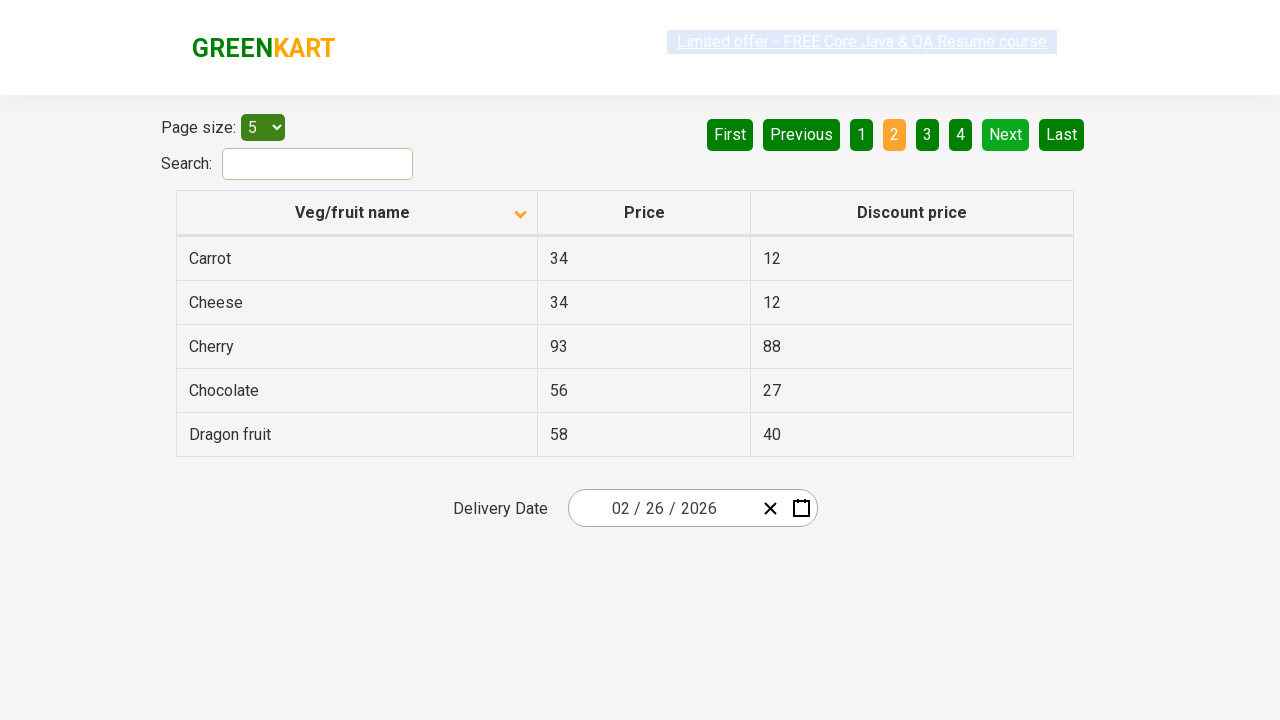

Clicked Next button to move to next page at (1006, 134) on xpath=//a[@aria-label='Next']
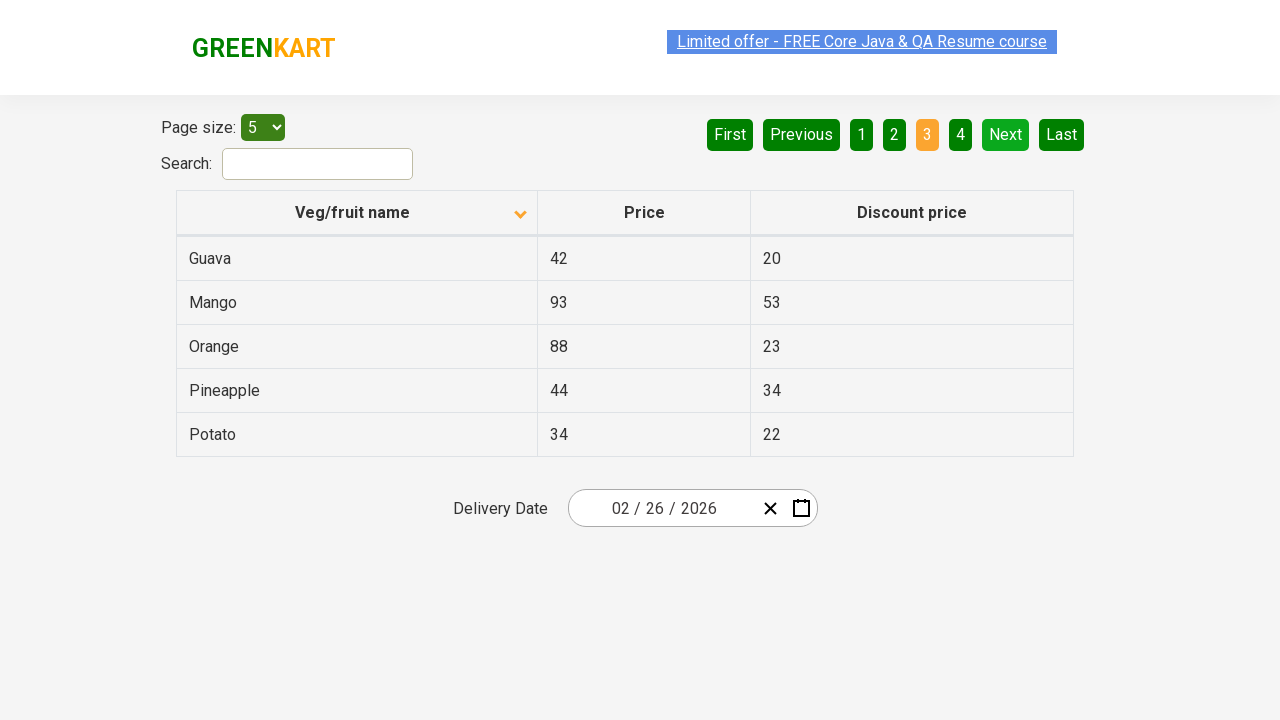

Waited for page to load
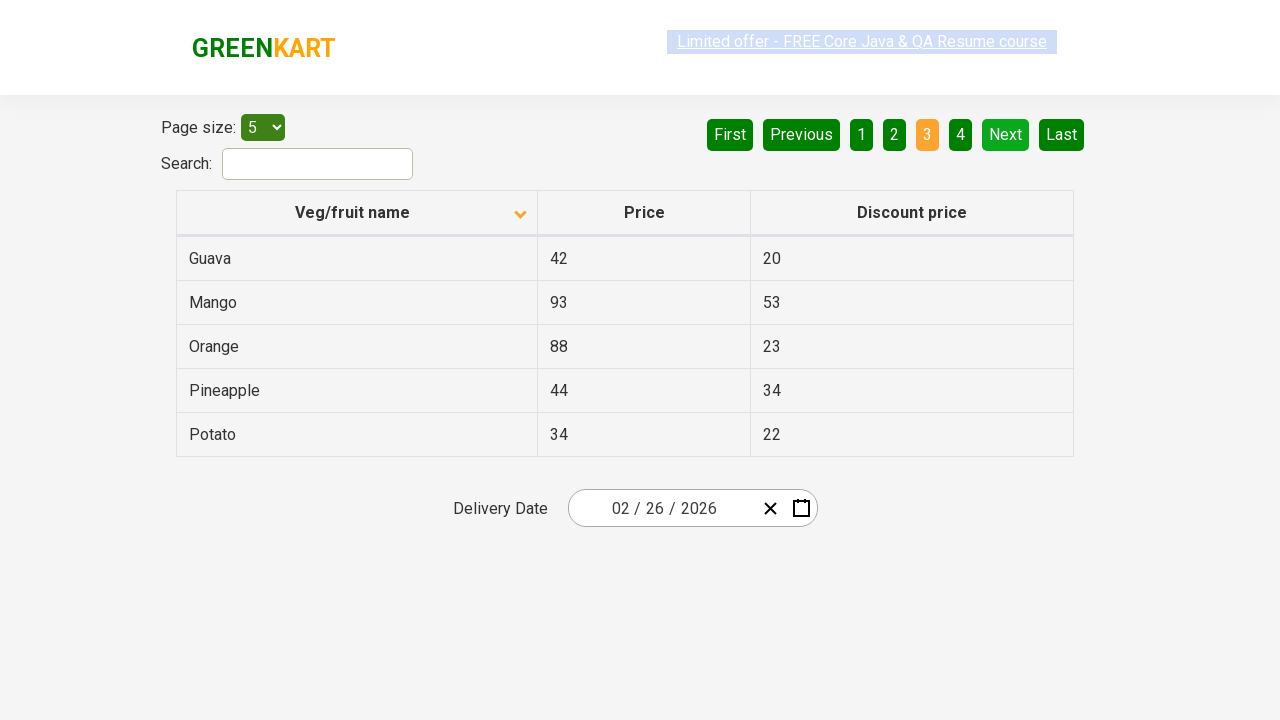

Retrieved all items in current page
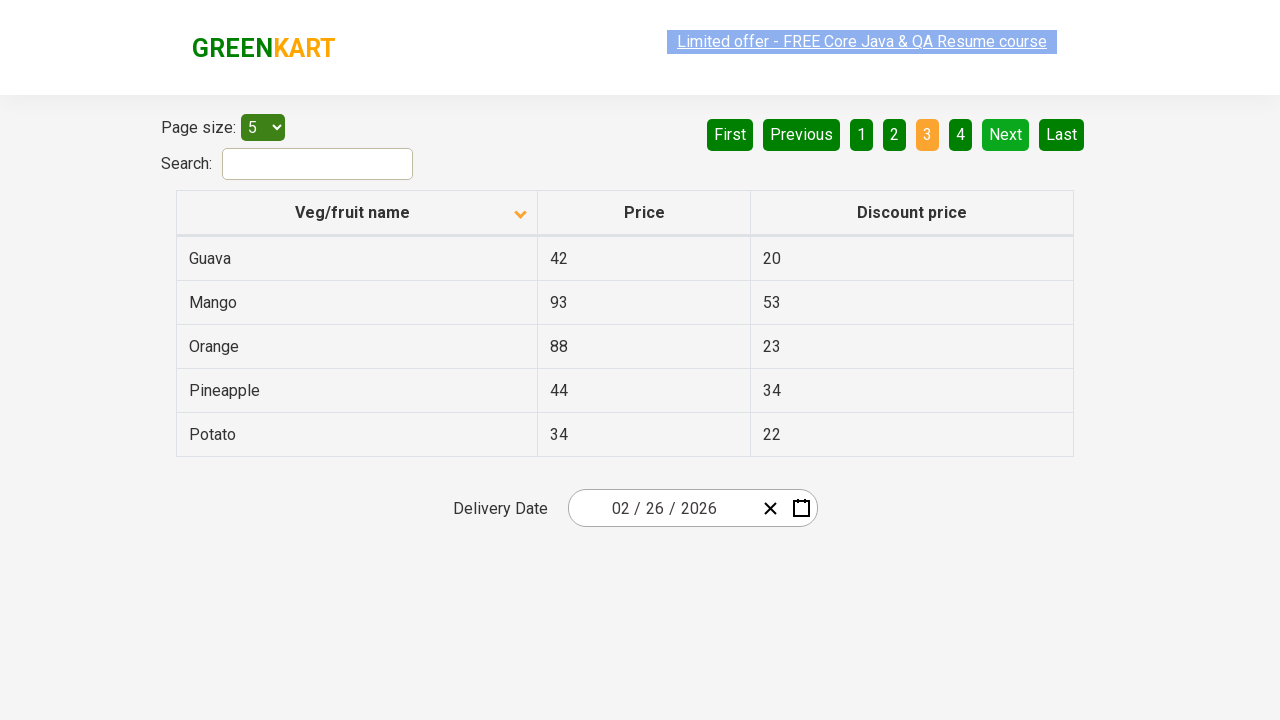

Clicked Next button to move to next page at (1006, 134) on xpath=//a[@aria-label='Next']
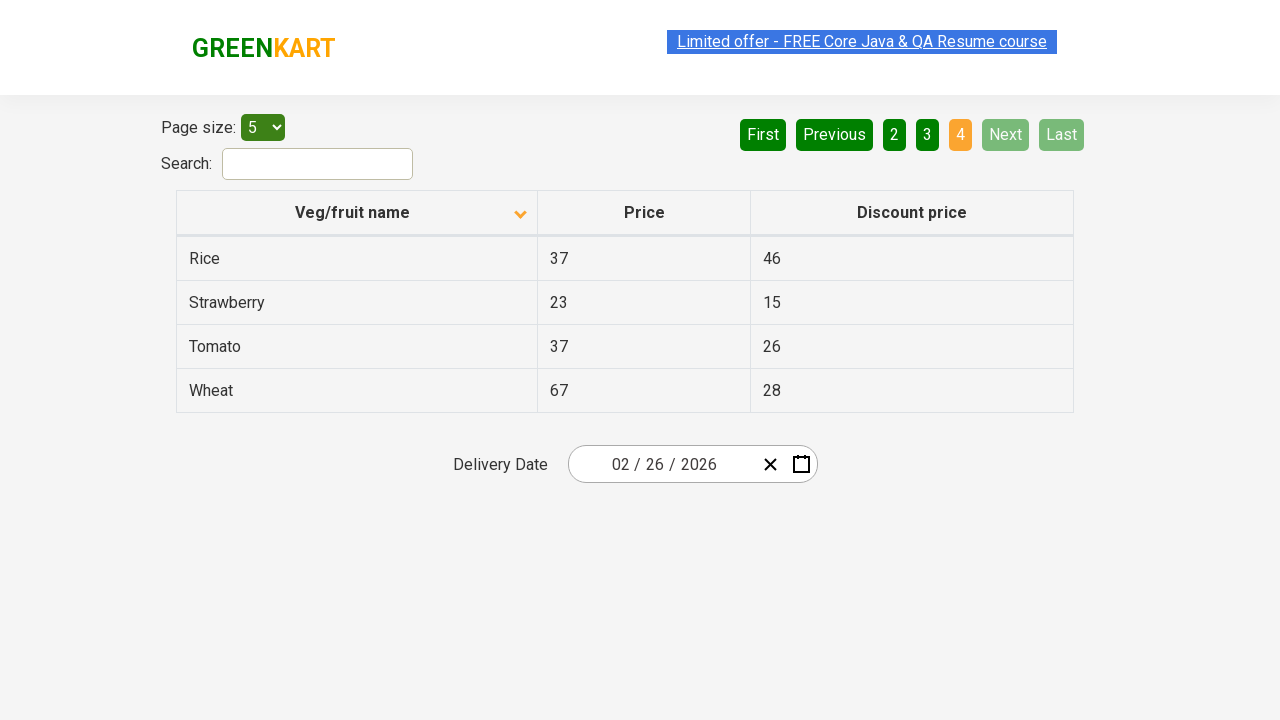

Waited for page to load
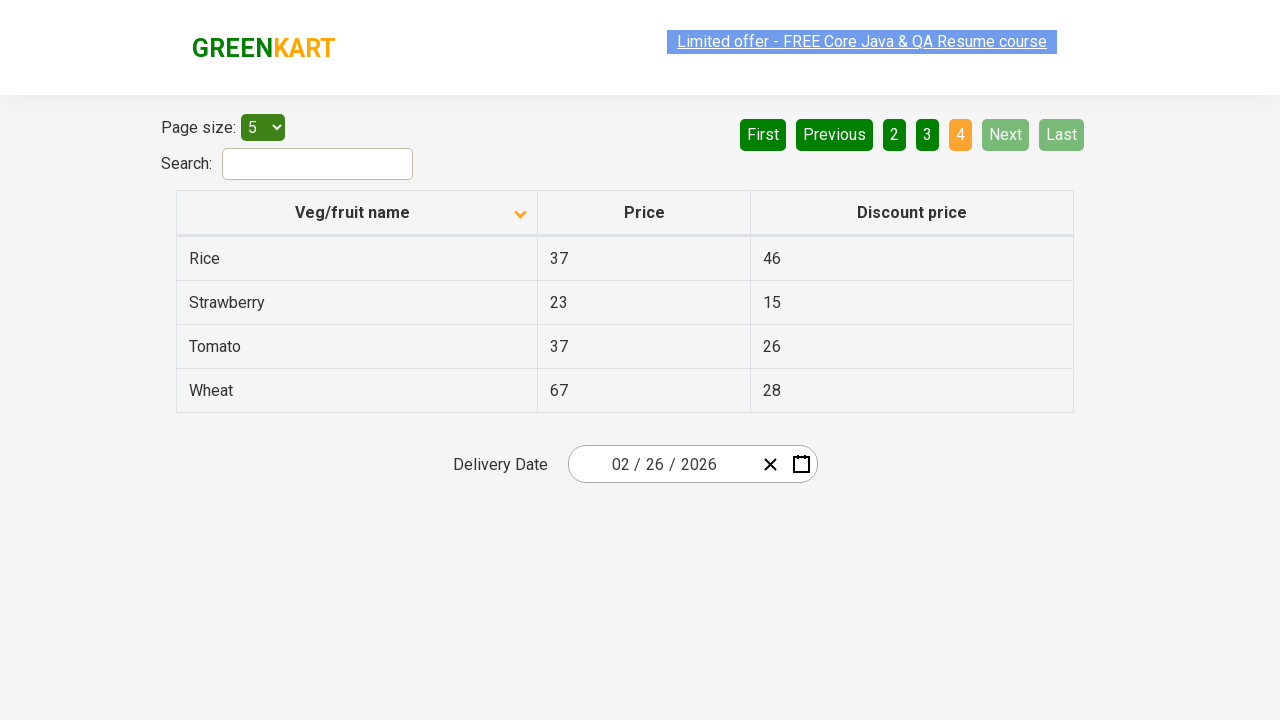

Retrieved all items in current page
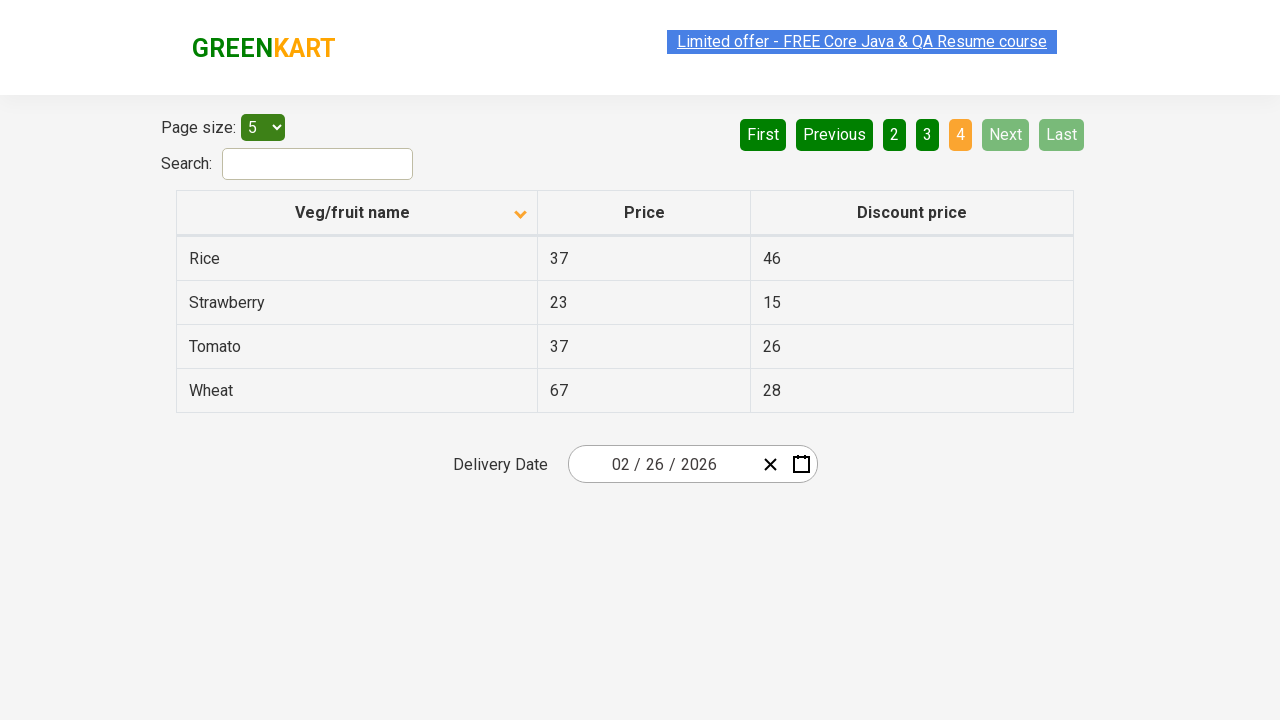

Found Rice with price: 37
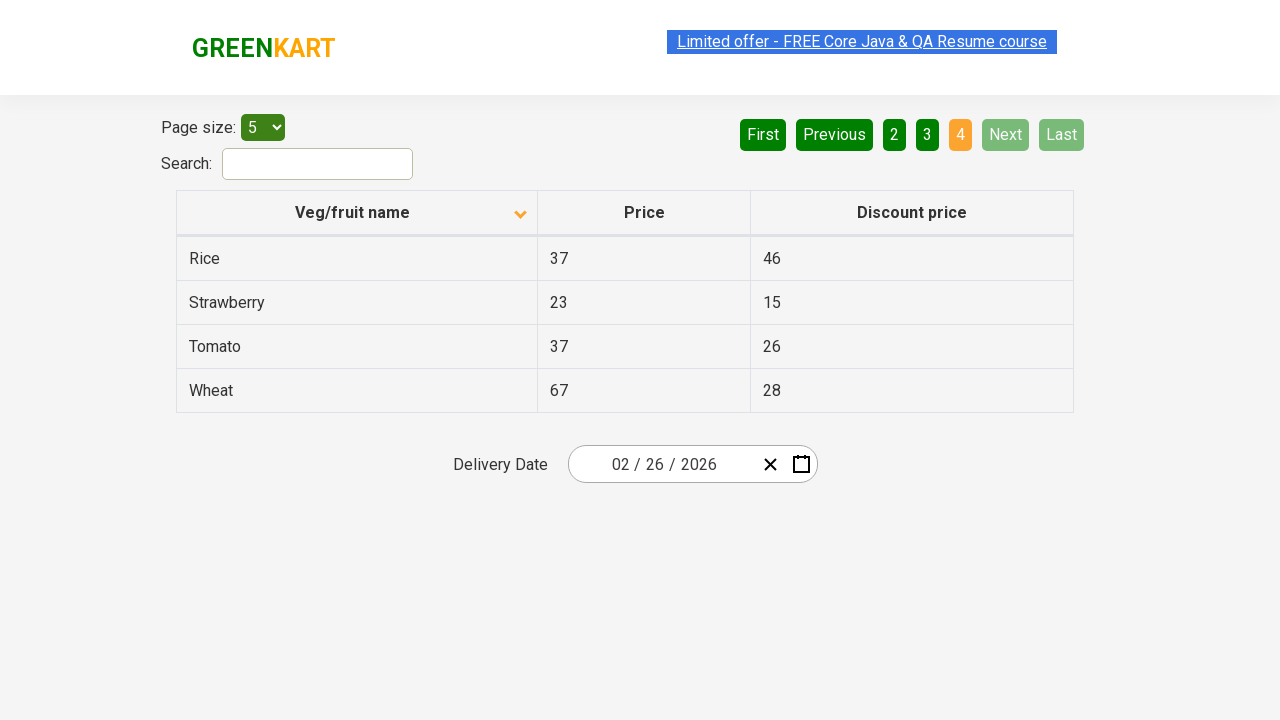

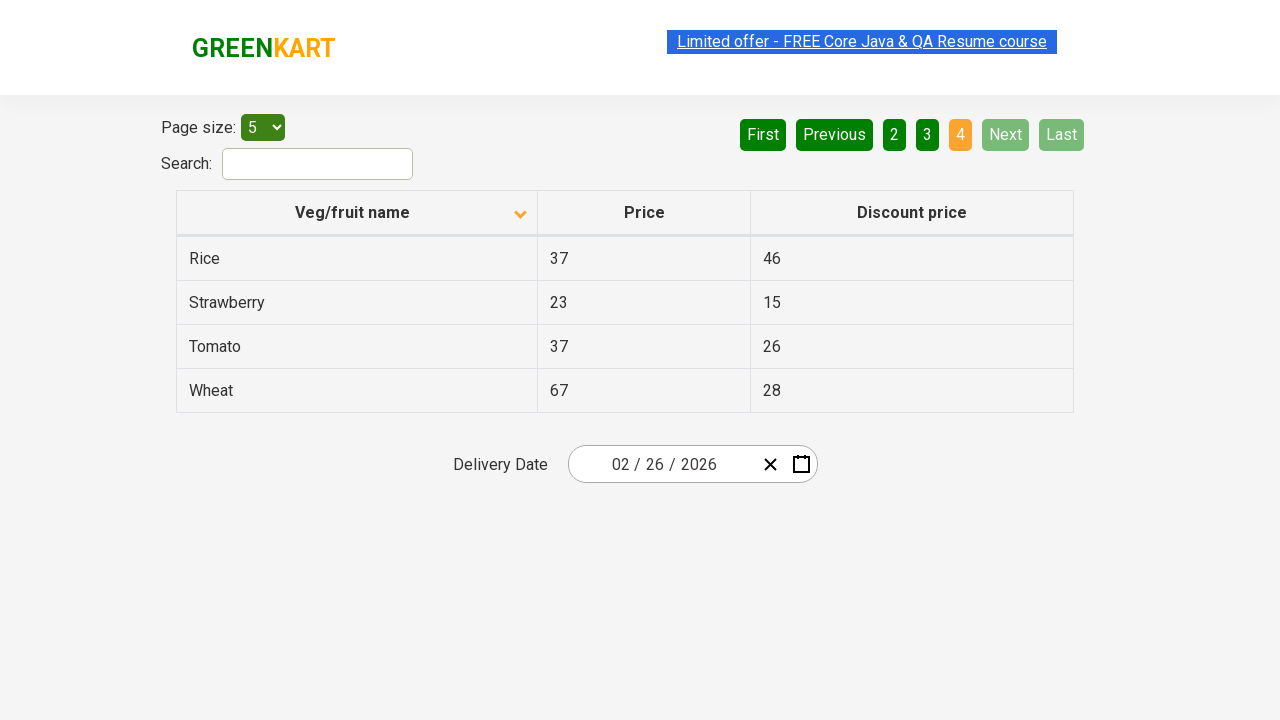